Opens a bootstrap modal dialog and fills in the username field

Starting URL: http://seleniumpractise.blogspot.in/2016/11/handle-bootstrap-model-dialog-in.html

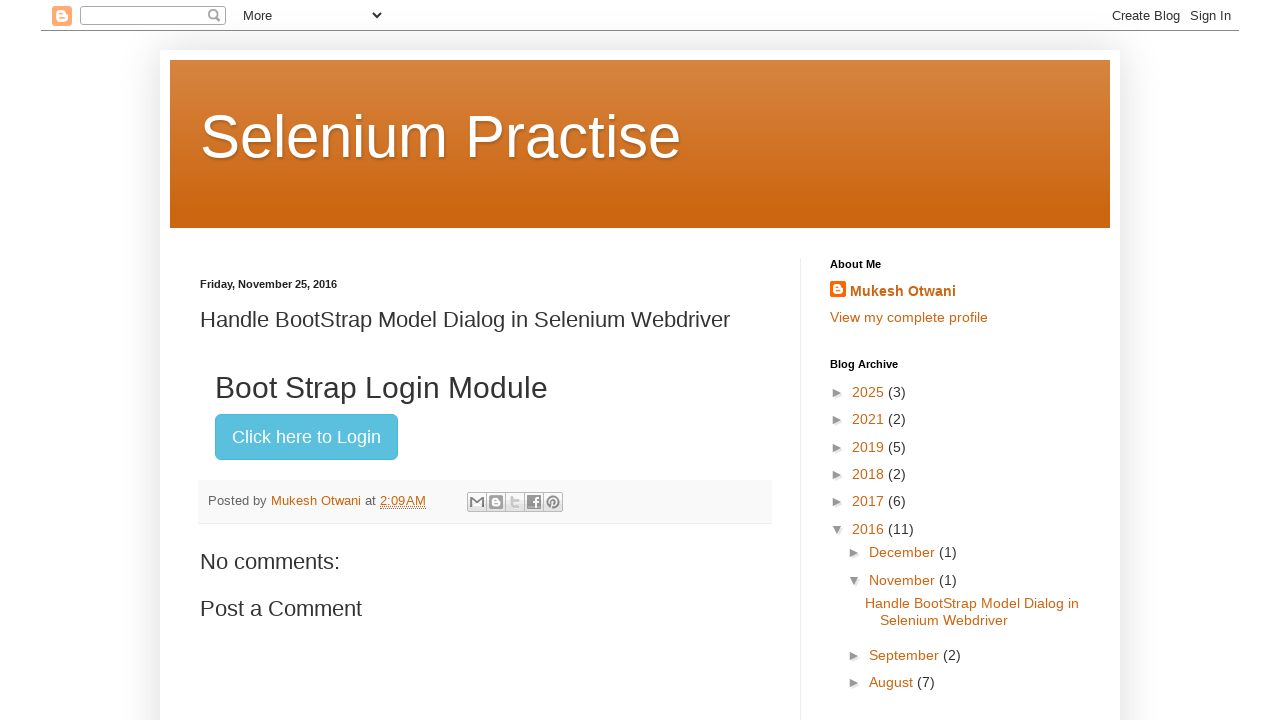

Clicked 'Click here to Login' button to open bootstrap modal dialog at (306, 437) on button:text('Click here to Login')
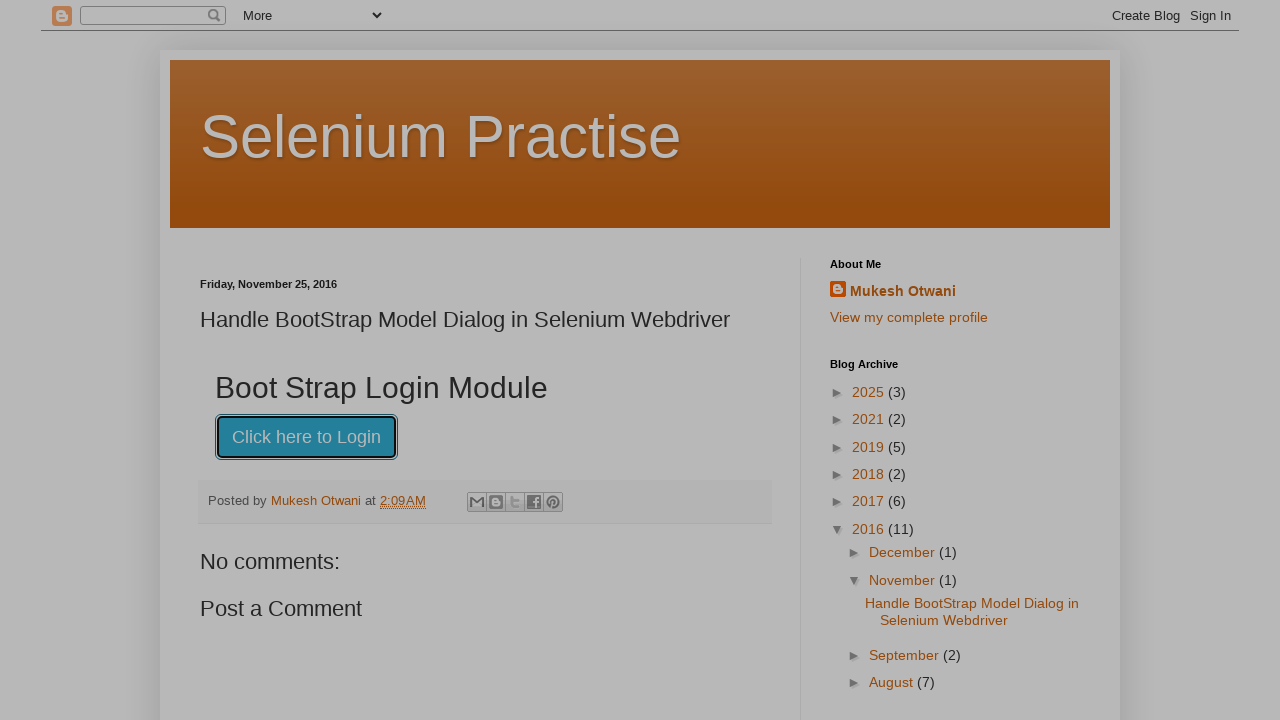

Filled username field in modal with 'abc' on div#myModal input:first-of-type
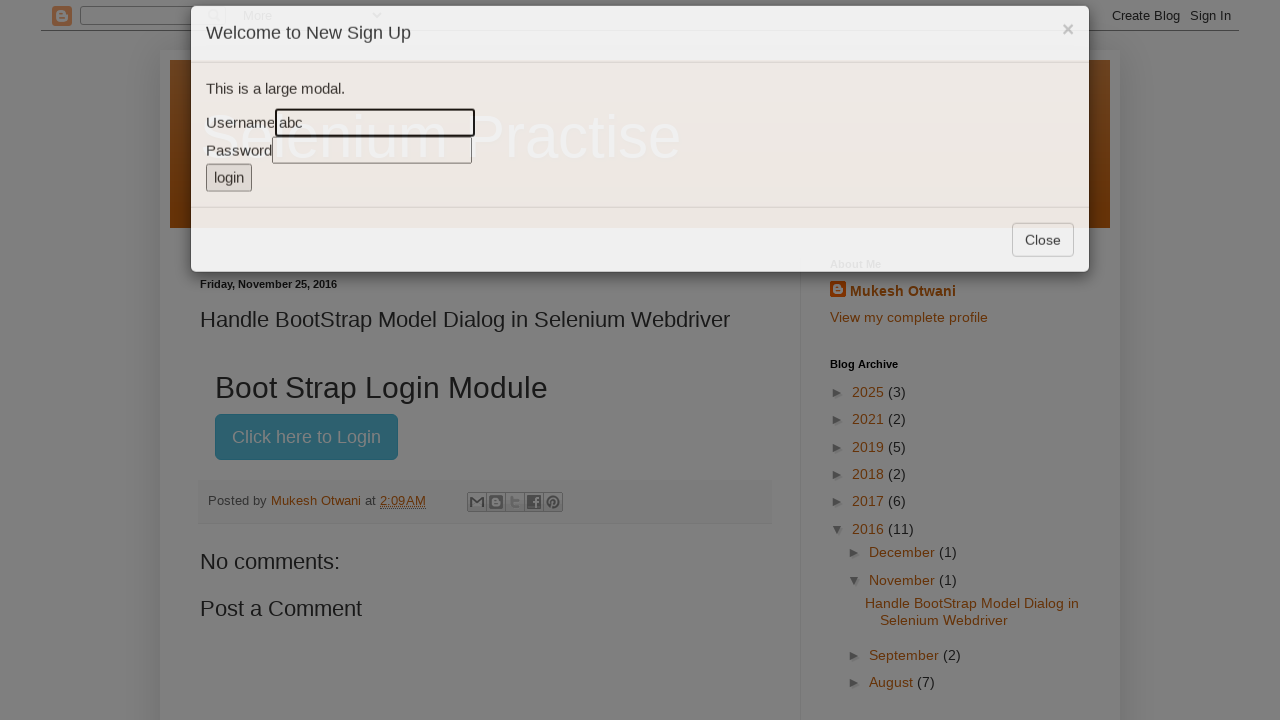

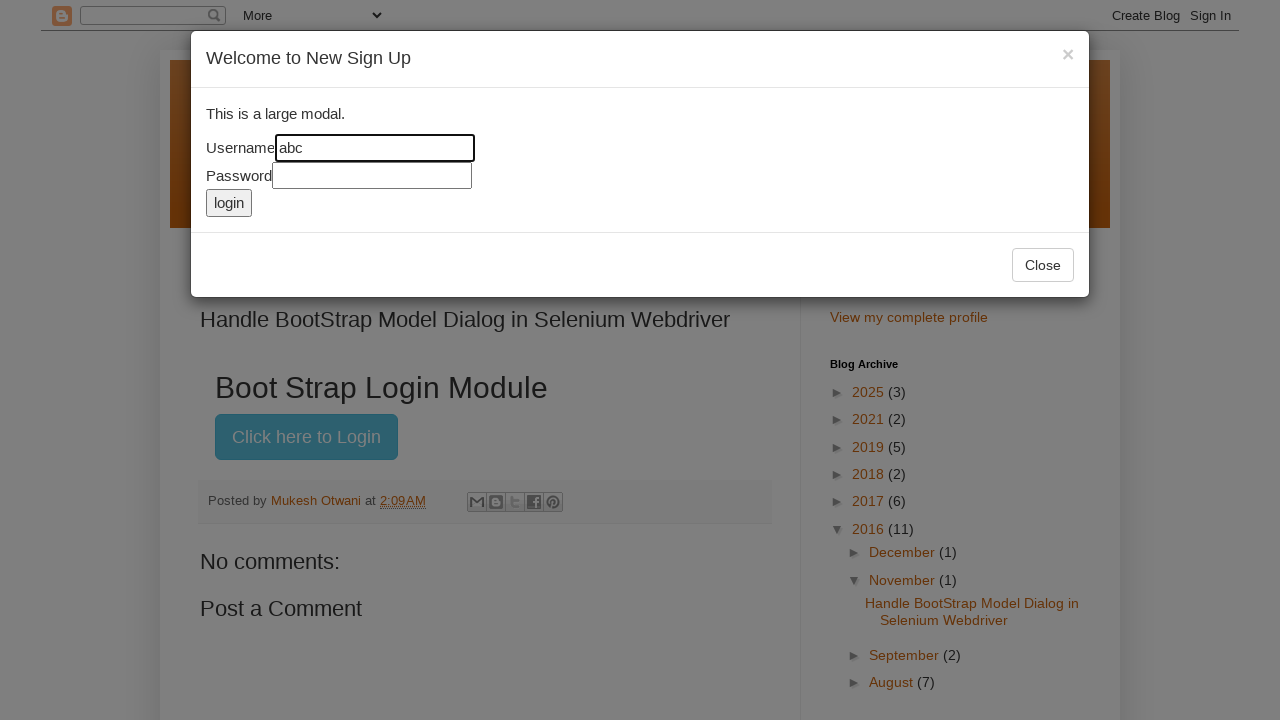